Tests JavaScript alert handling by filling a name field, clicking an alert button, and accepting the alert dialog

Starting URL: https://rahulshettyacademy.com/AutomationPractice/

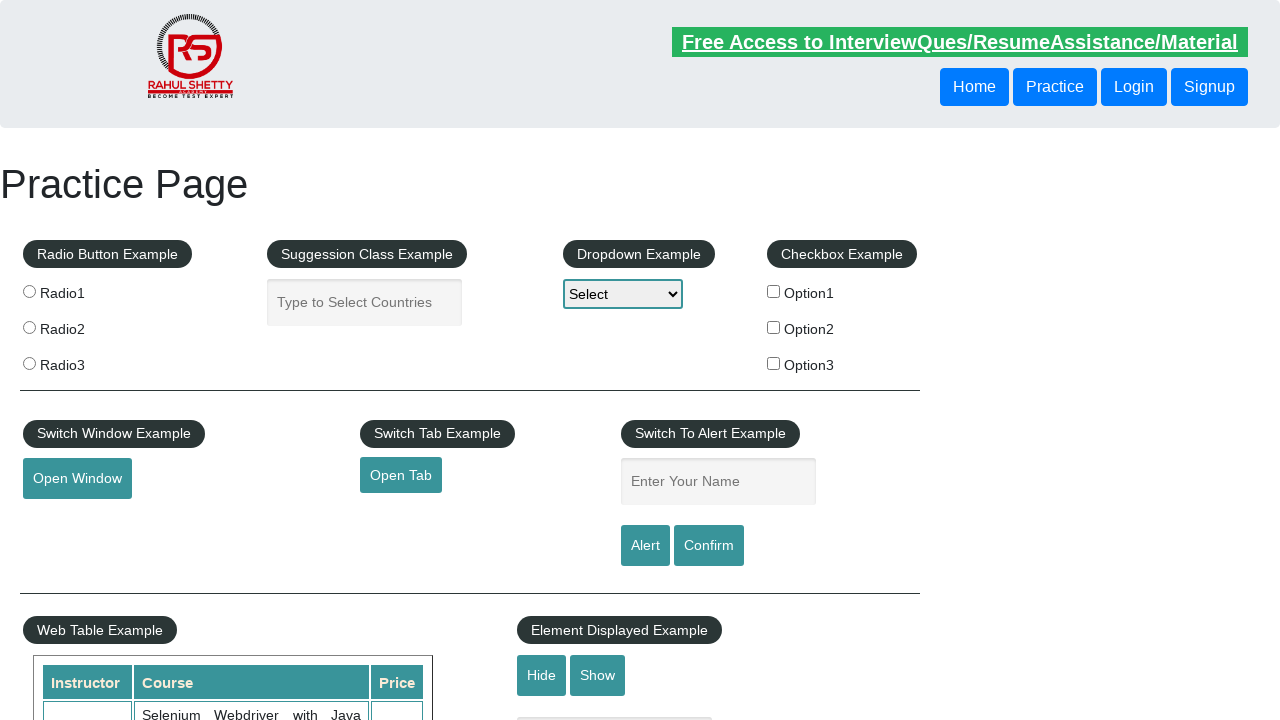

Filled name field with 'PranayKr' on #name
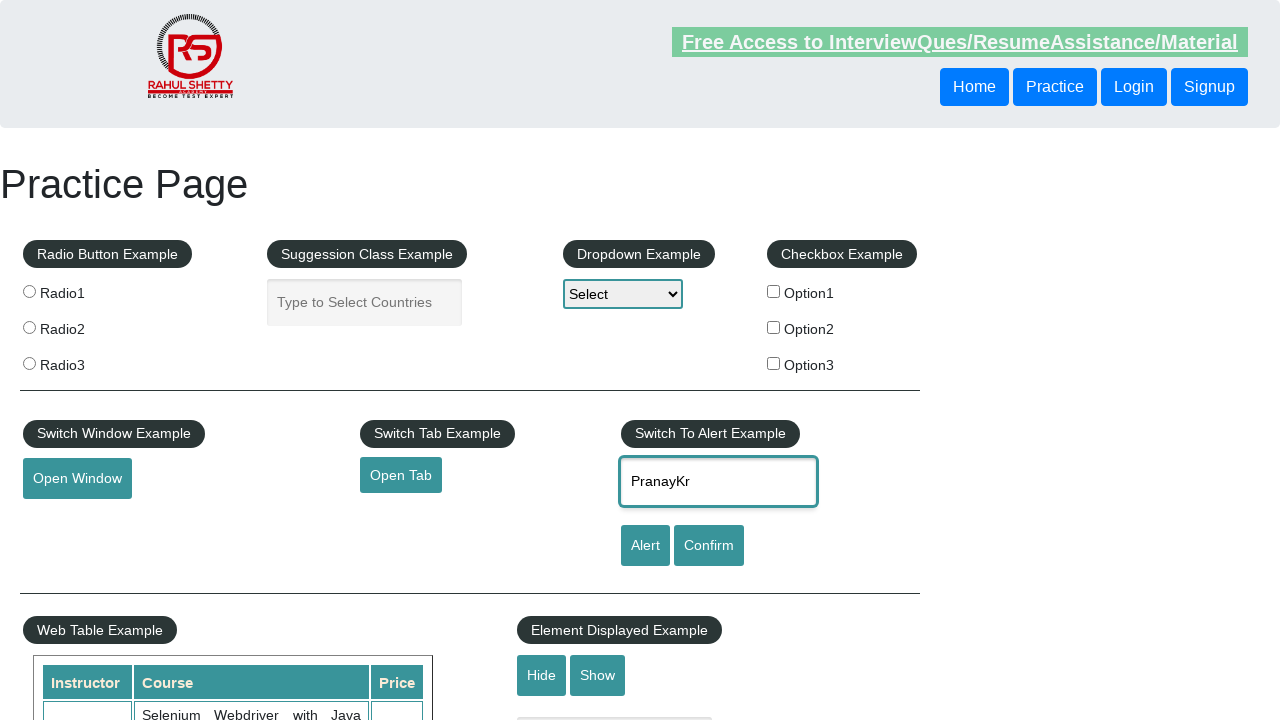

Clicked alert button to trigger JavaScript alert at (645, 546) on #alertbtn
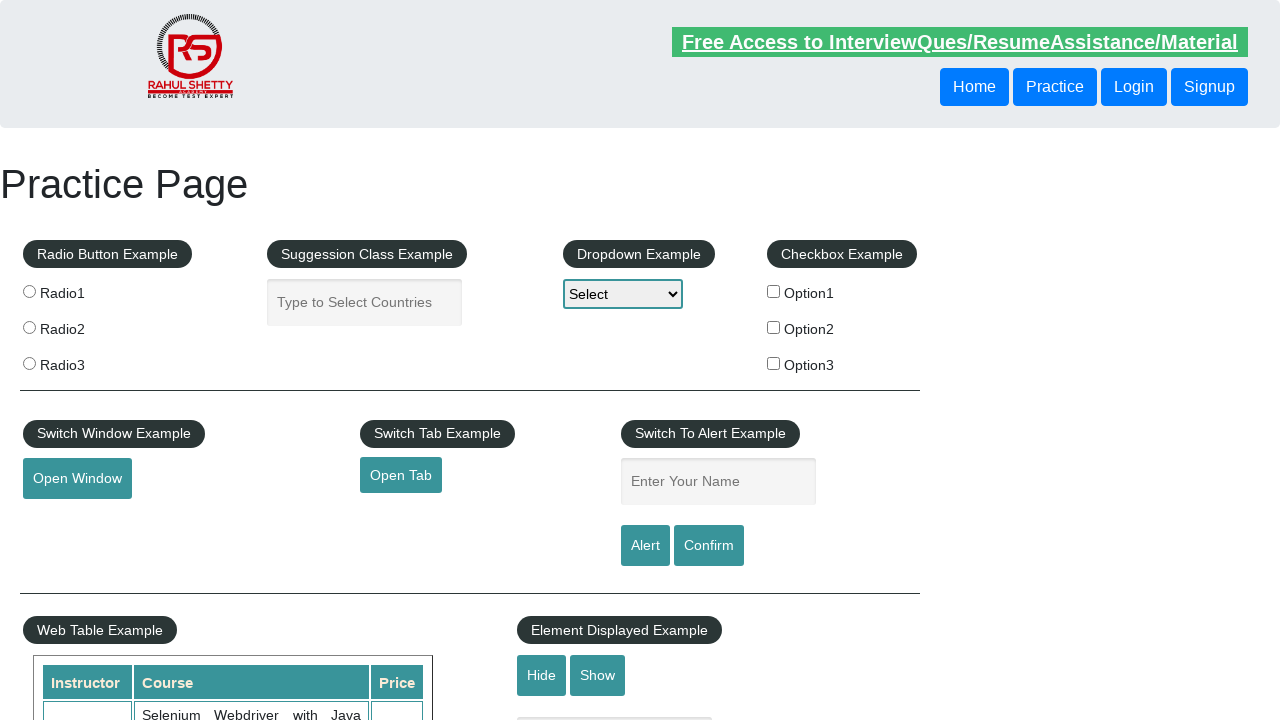

Set up dialog handler to accept alerts
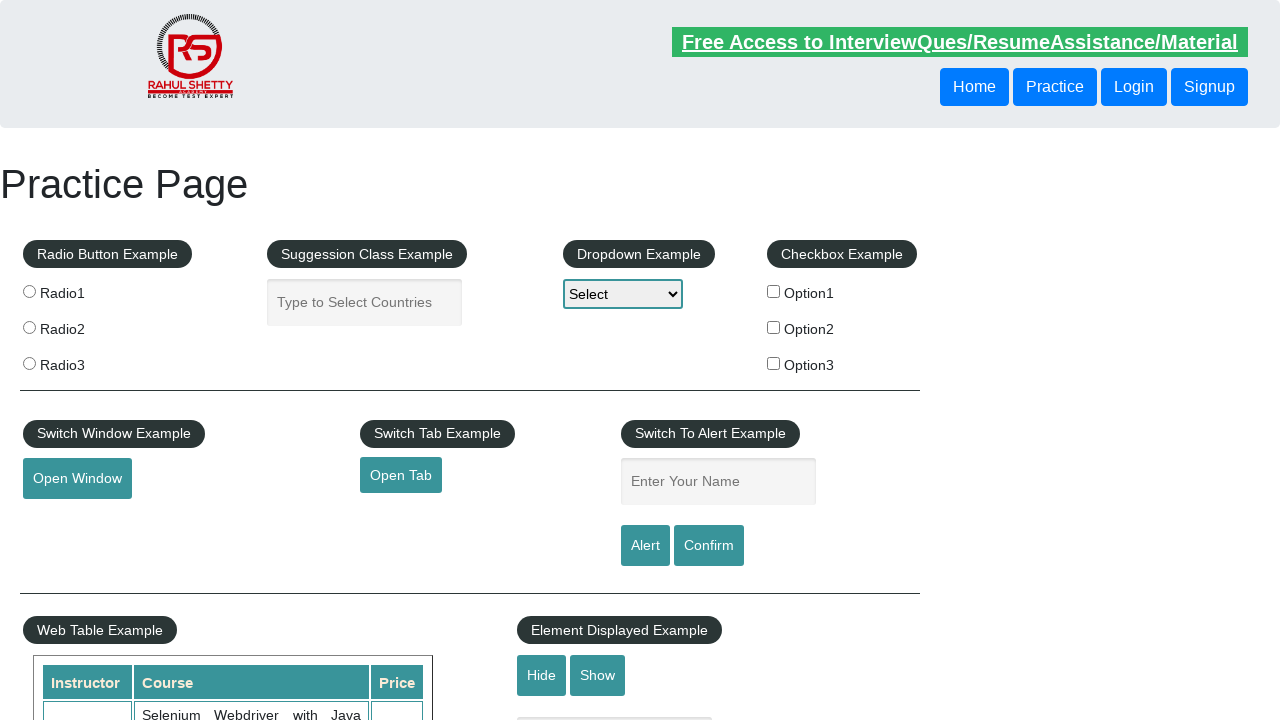

Evaluated JavaScript to initialize alert tracking
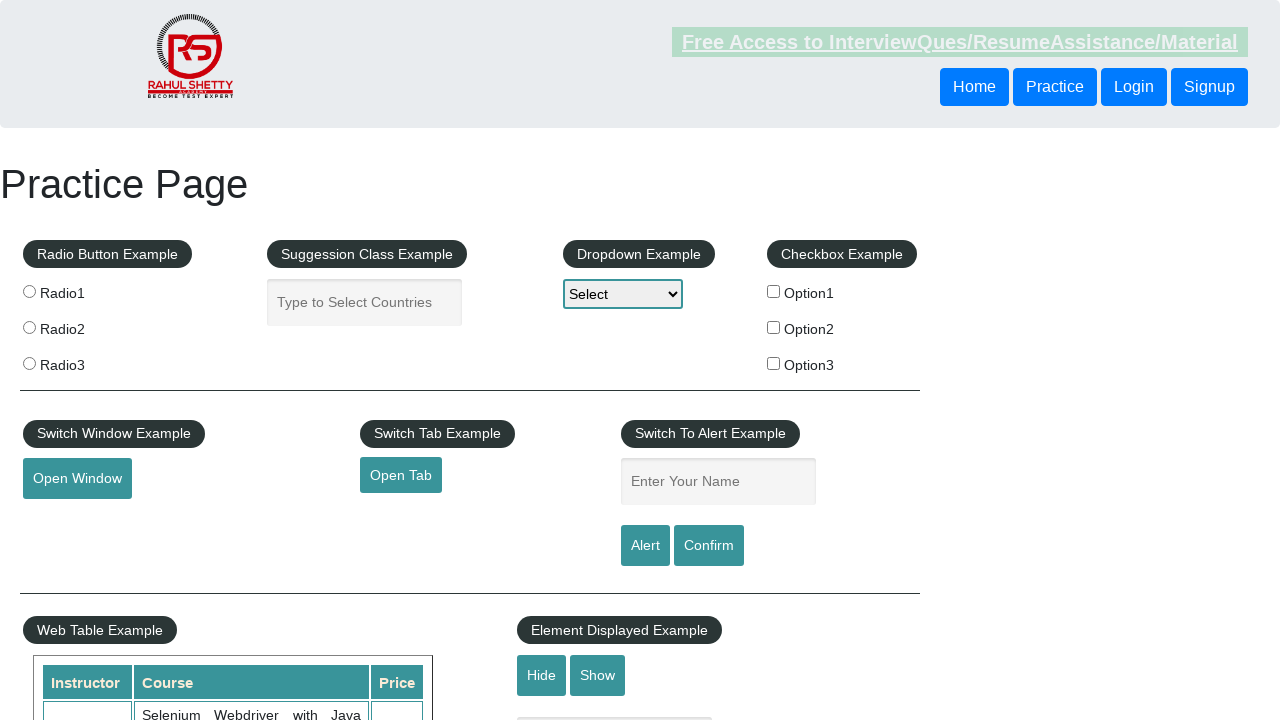

Configured dialog handler to accept alerts
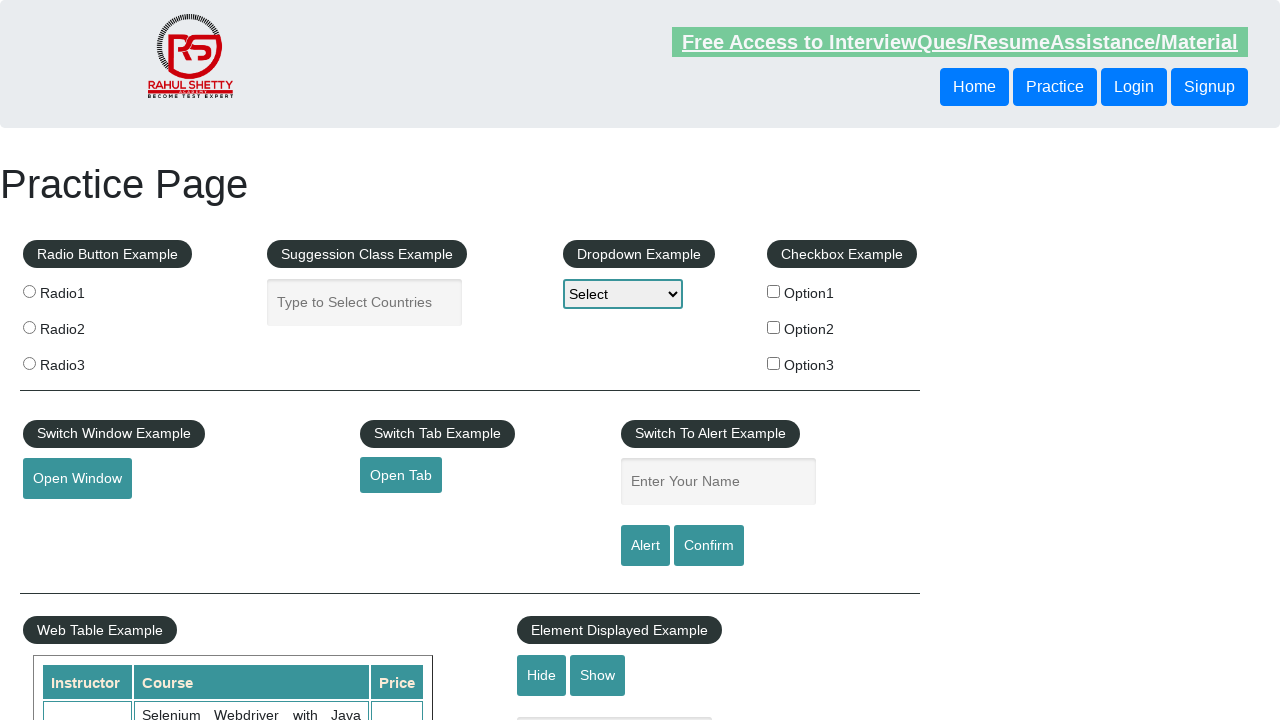

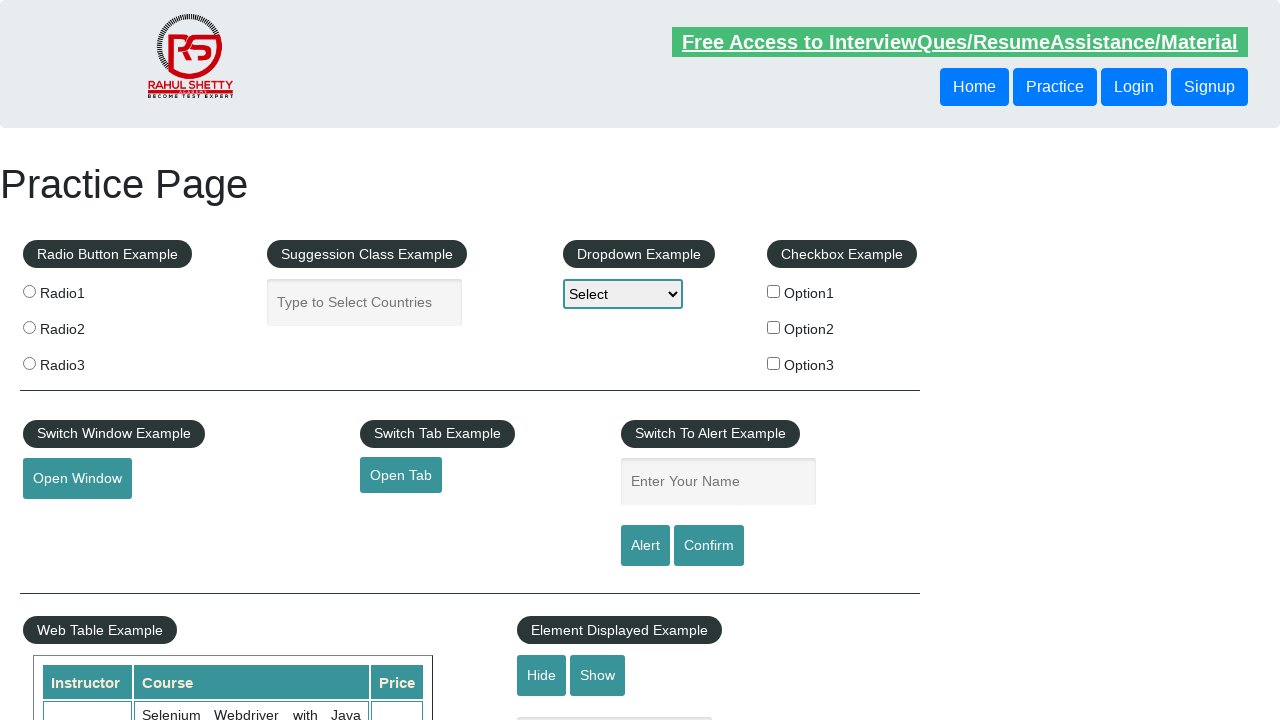